Tests file upload functionality by selecting a file and uploading it to verify the upload was successful

Starting URL: http://theinternet.przyklady.javastart.pl/upload

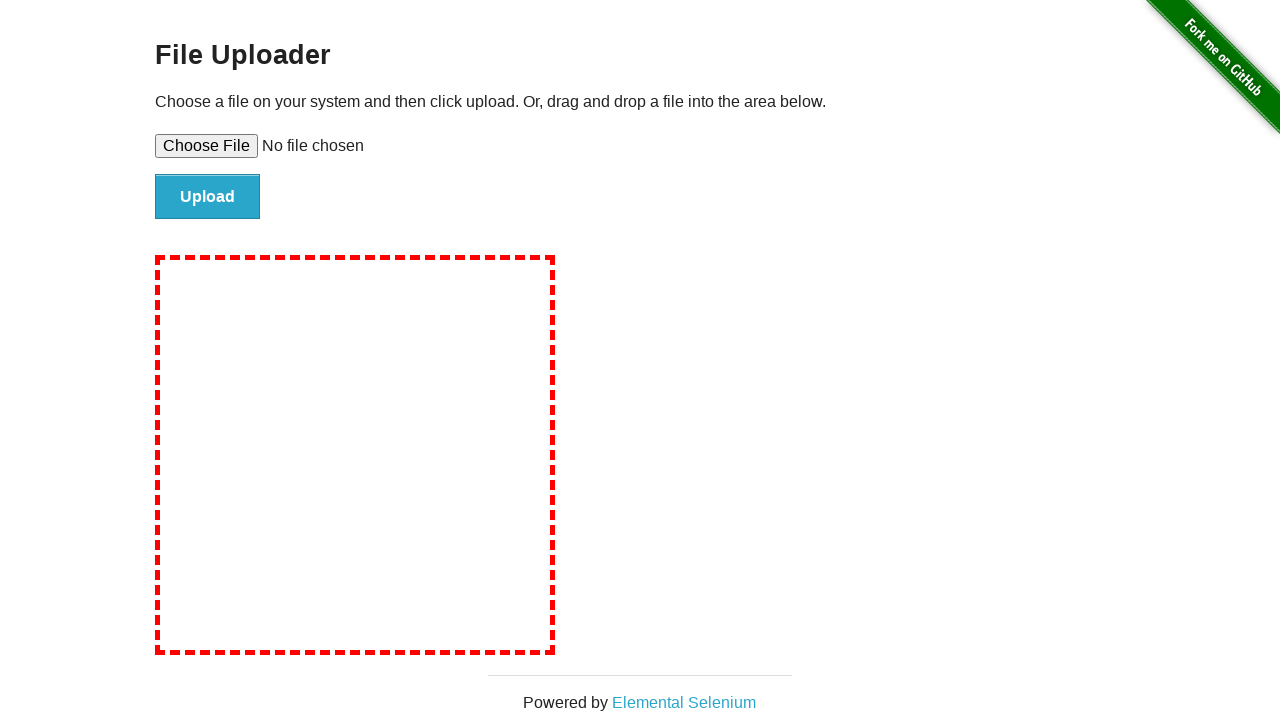

Set input file 'testfile.txt' for upload
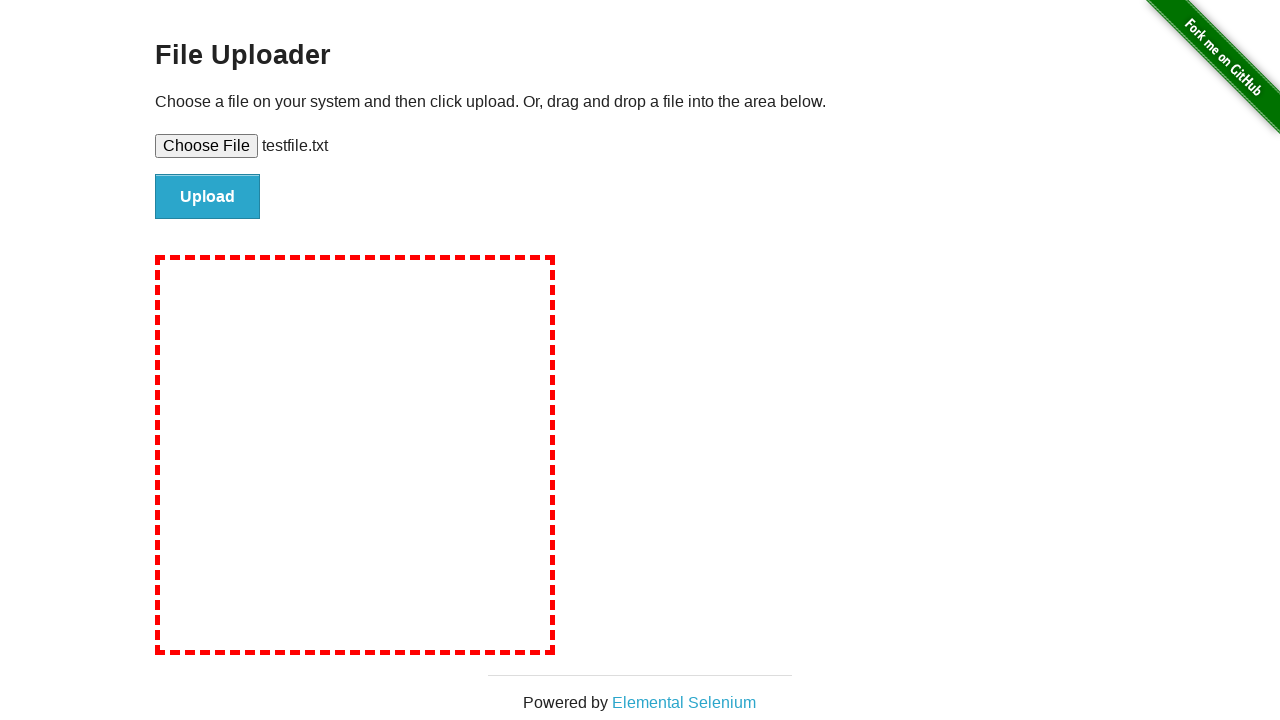

Clicked upload button to submit the file at (208, 197) on #file-submit
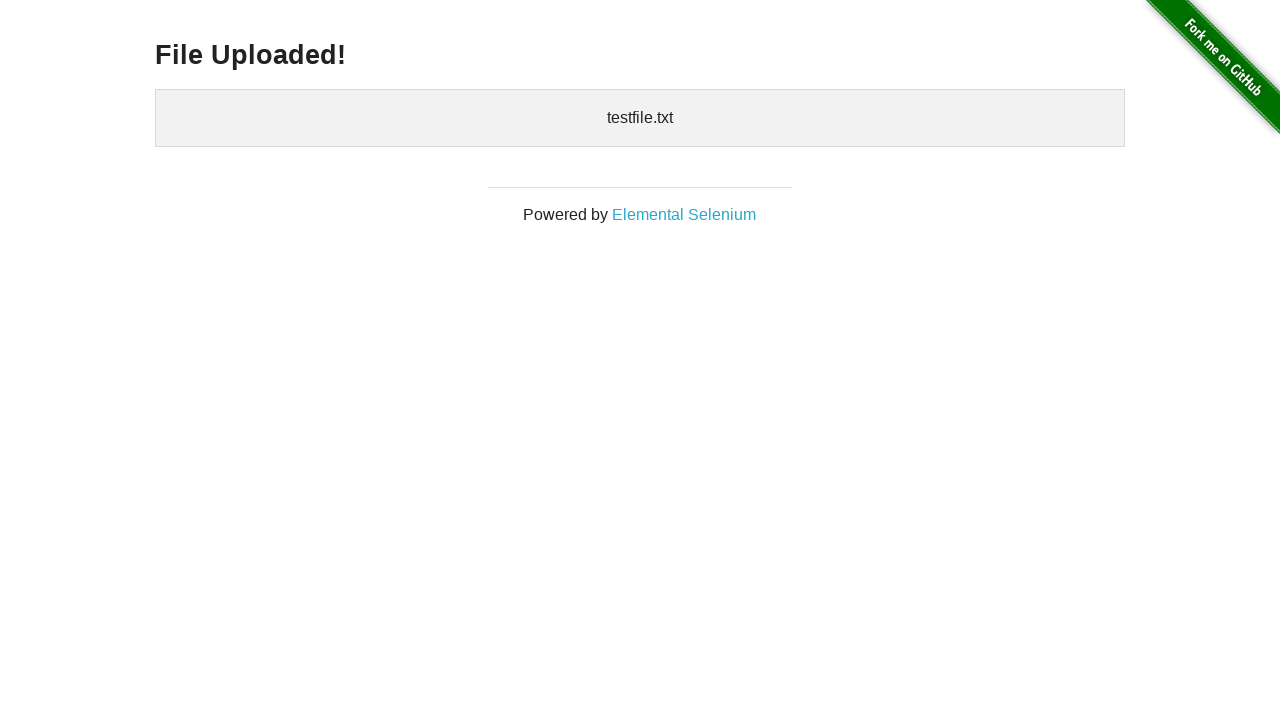

Waited for uploaded files section to appear
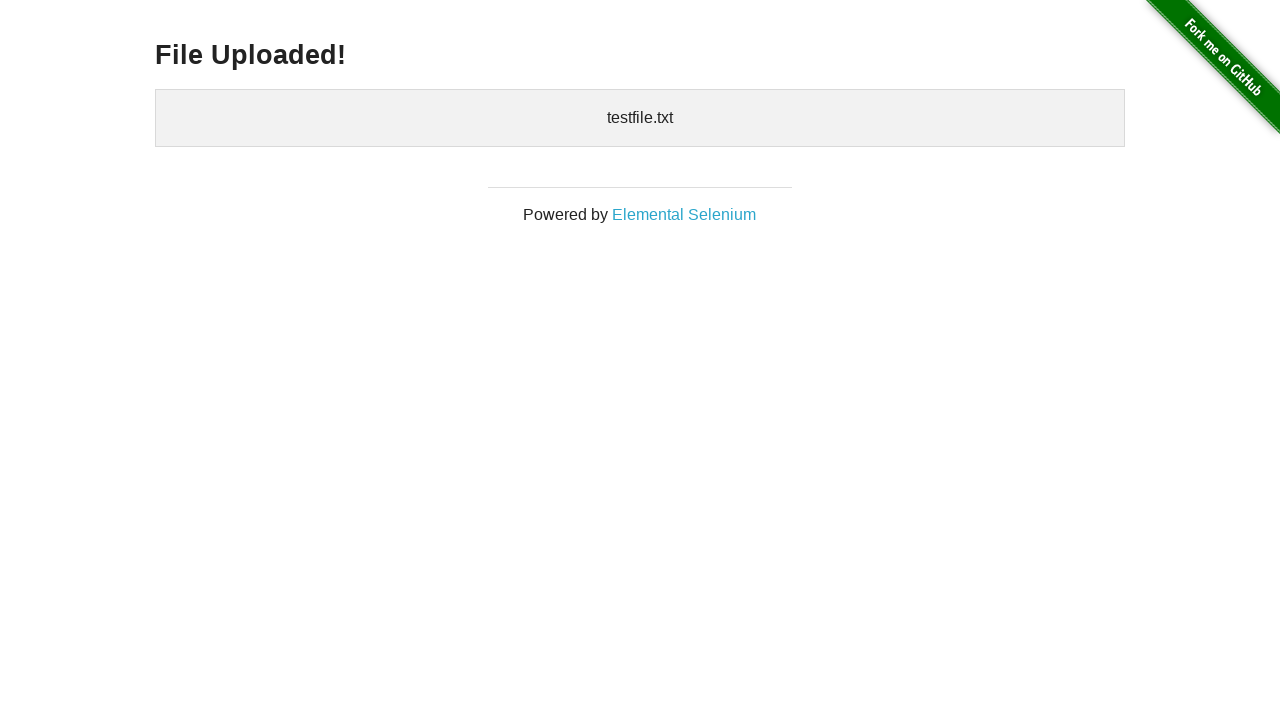

Retrieved text content from uploaded files section
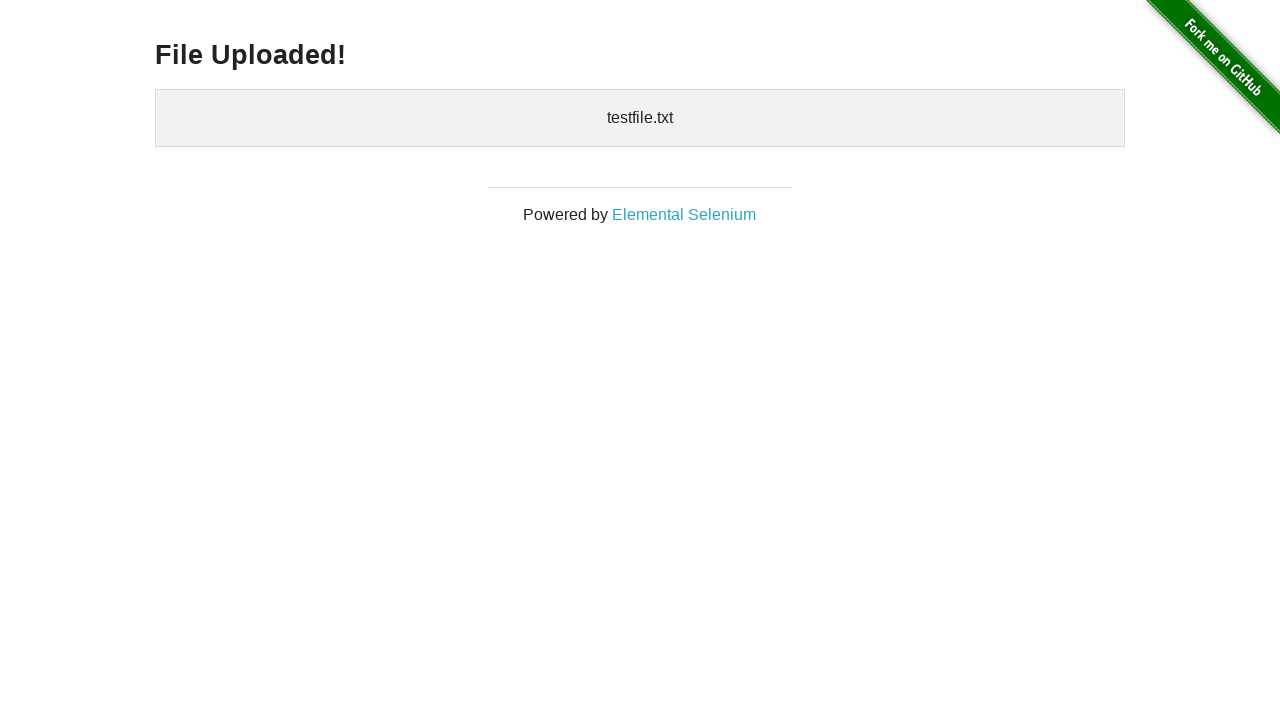

Verified that 'testfile.txt' appears in uploaded files
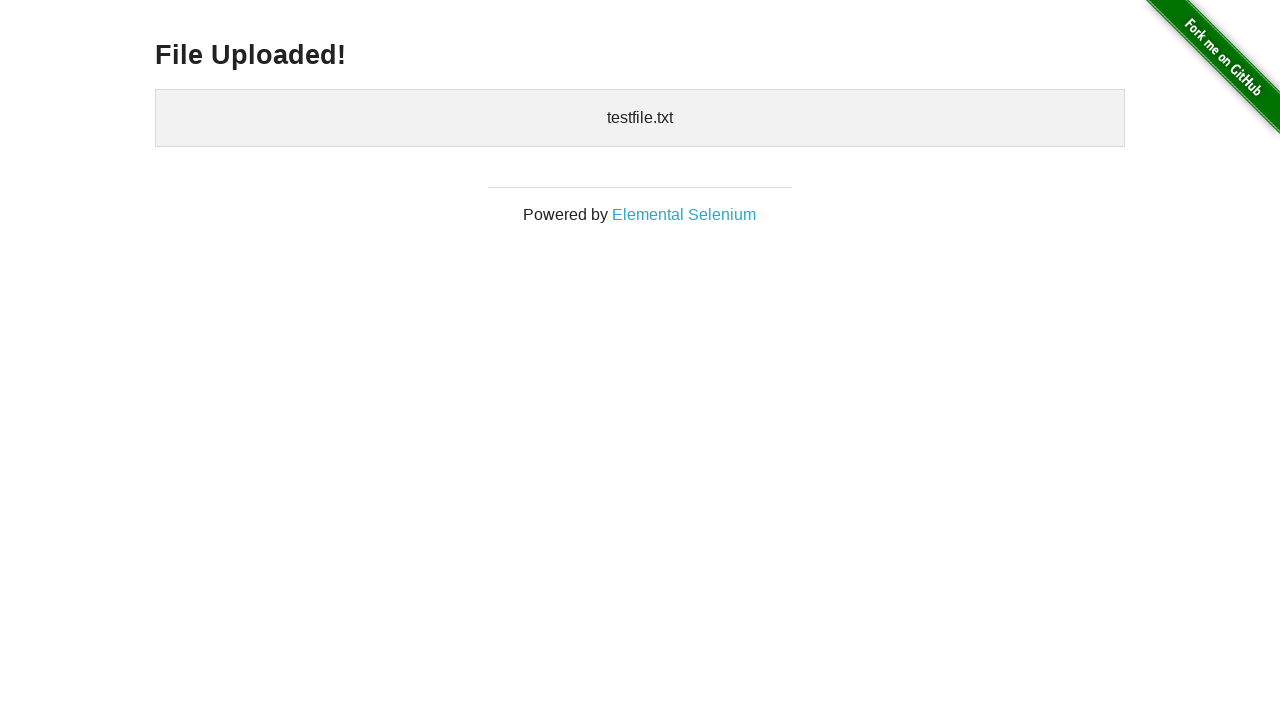

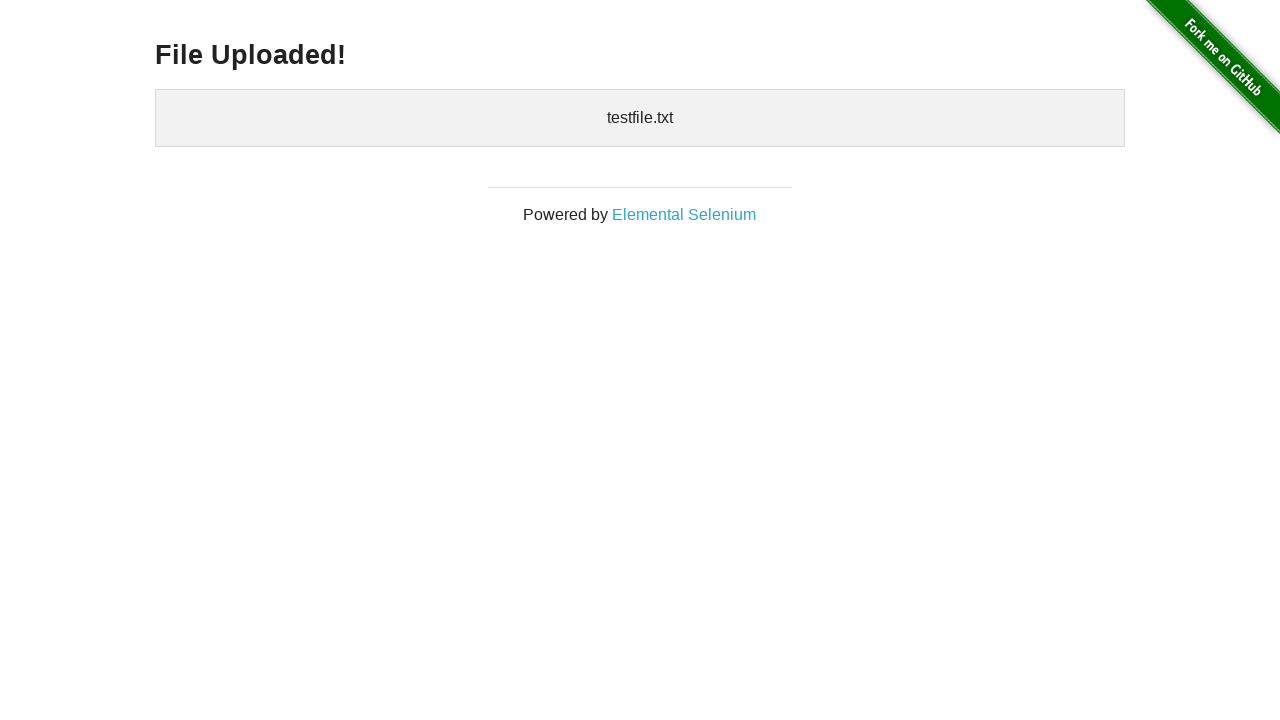